Enters a date into the date picker field

Starting URL: https://testautomationpractice.blogspot.com/

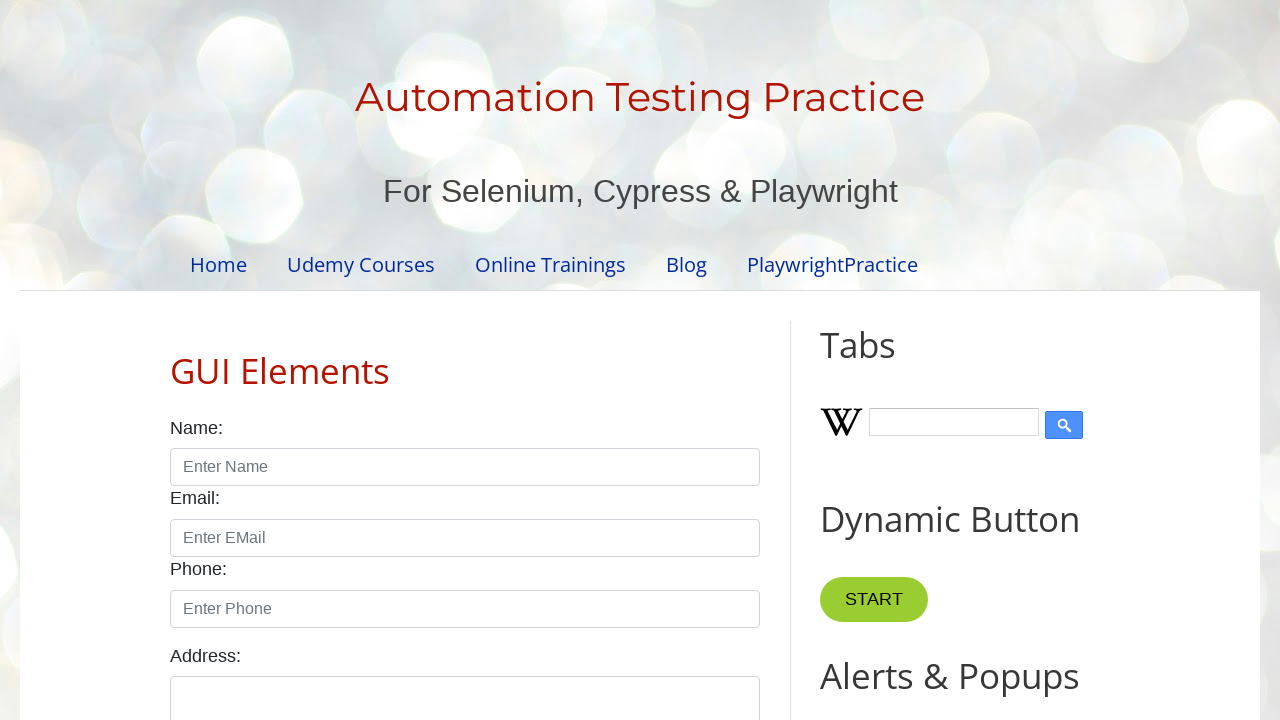

Filled date picker field with '09/24/1997' on #datepicker
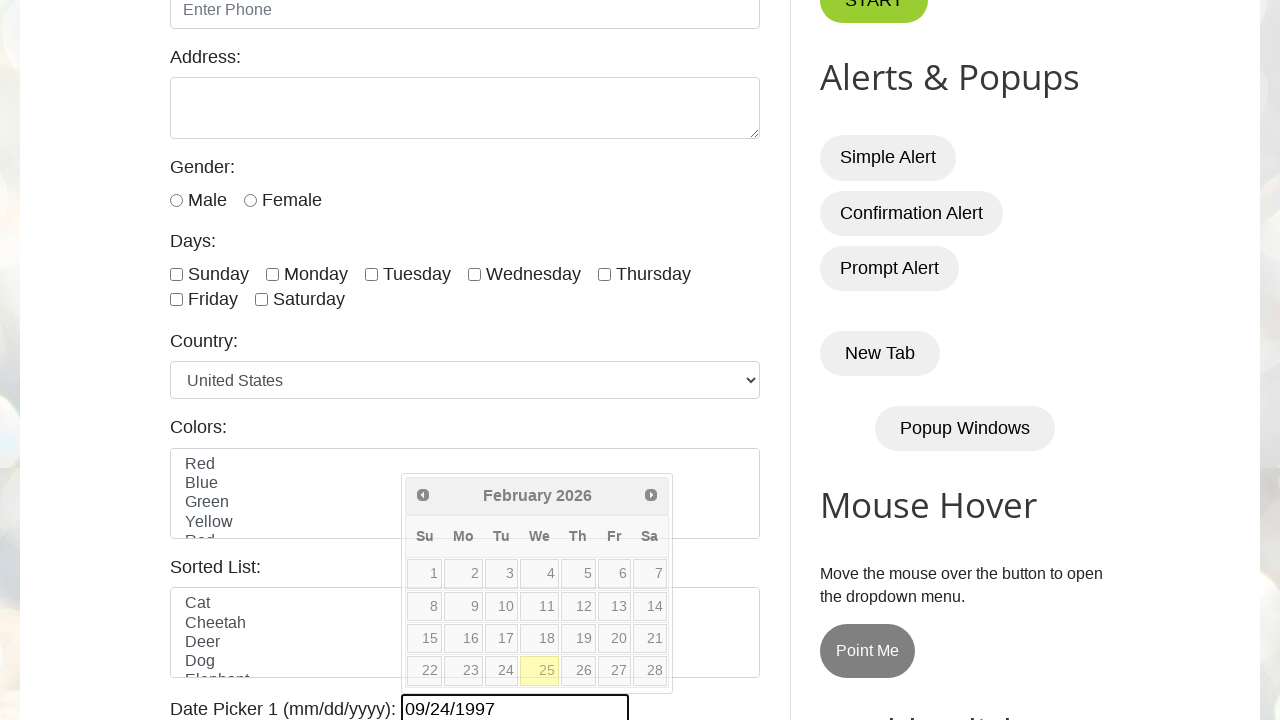

Pressed Enter to confirm date entry on #datepicker
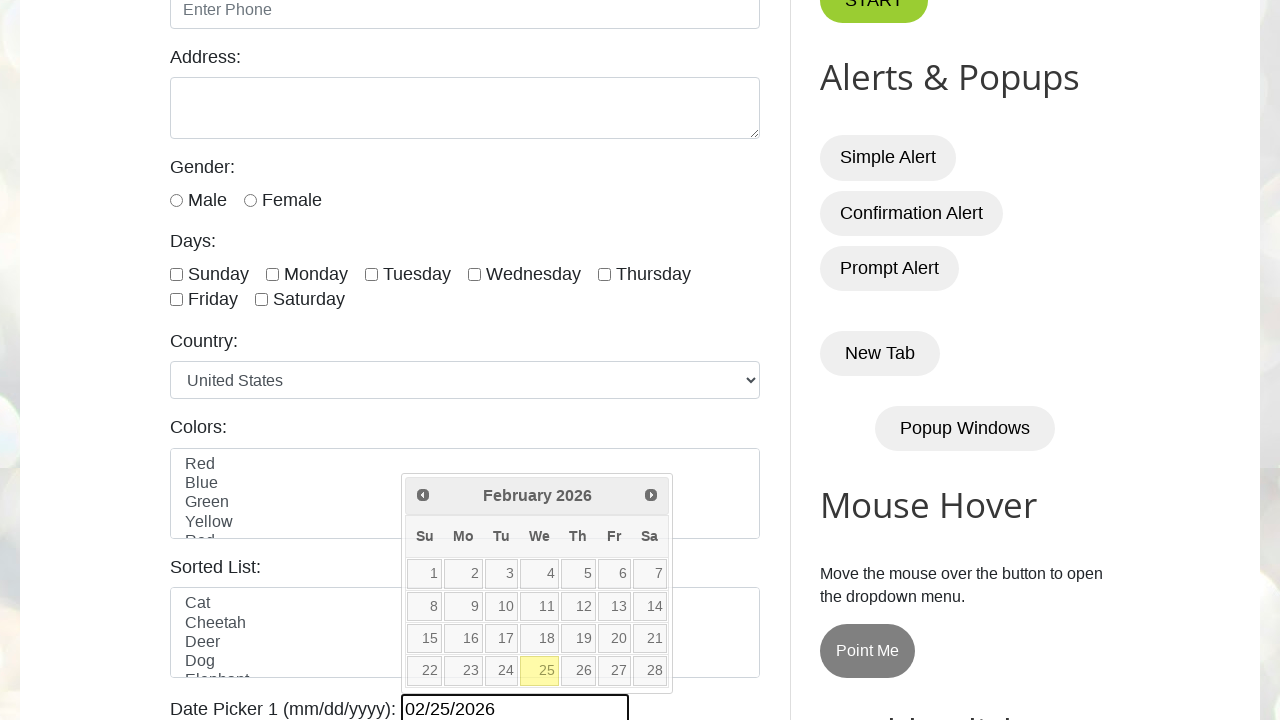

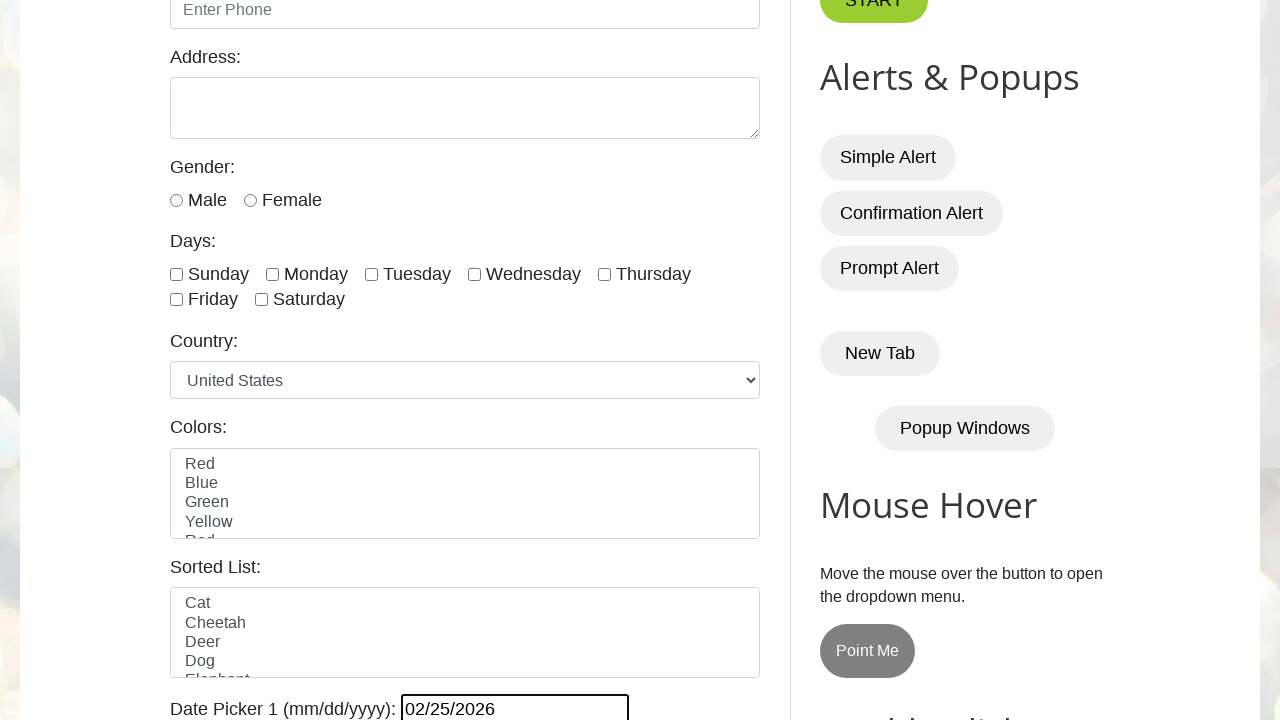